Tests clicking buttons using different selectors - clicks on button elements identified by type and value attributes, and an input with onclick containing 'Francisco'

Starting URL: https://wcaquino.me/cypress/componentes.html

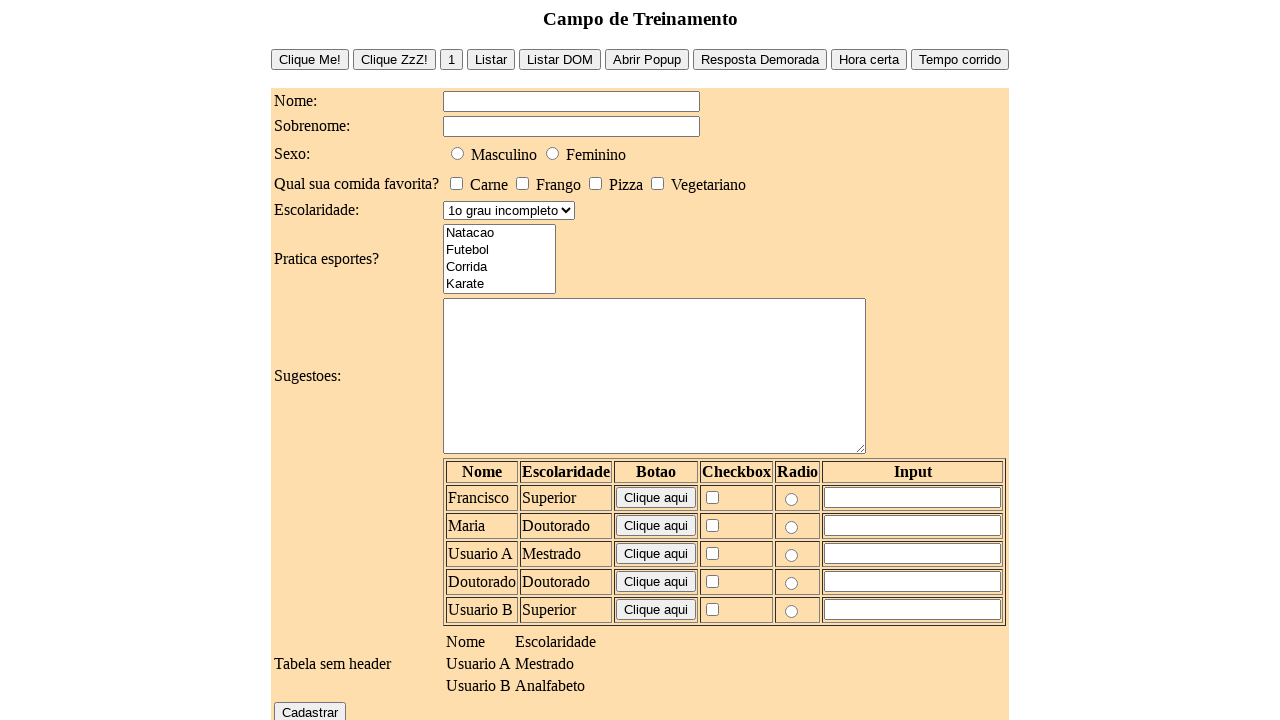

Clicked first button with type='button' and value='Clique aqui' using xpath at (656, 498) on input[type='button'][value='Clique aqui'] >> nth=0
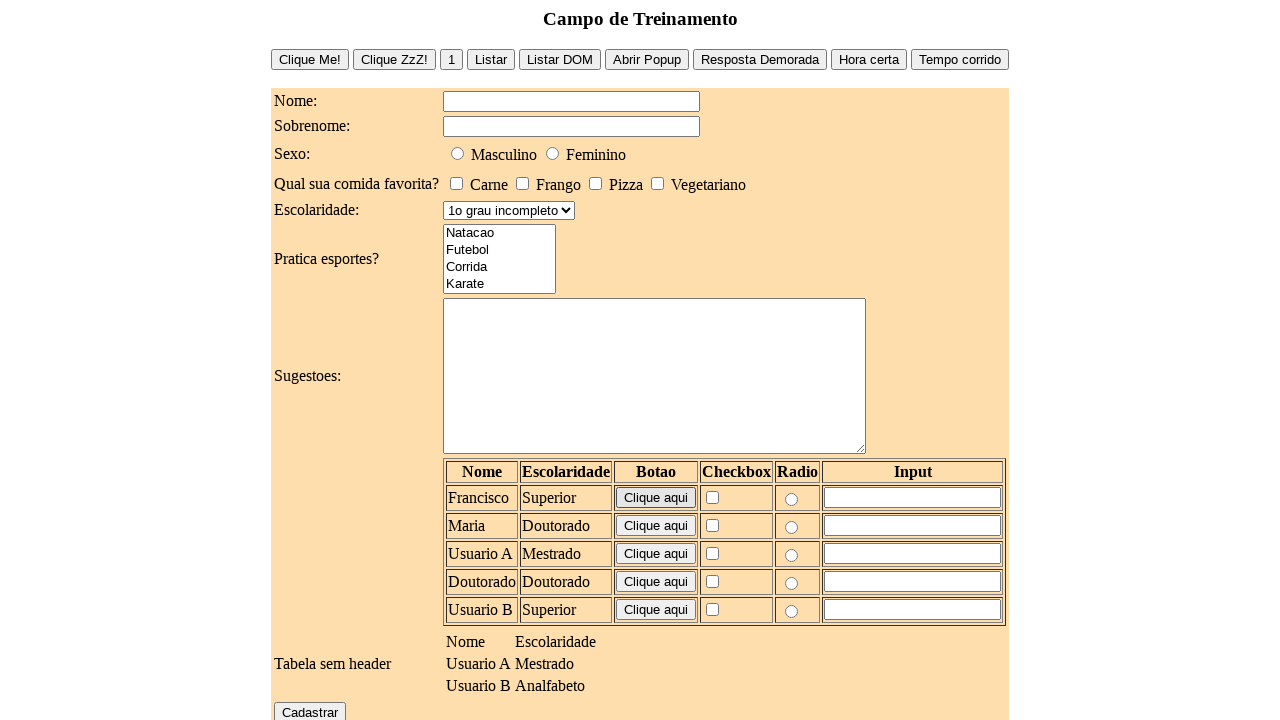

Clicked input element with onclick containing 'Francisco' at (656, 498) on input[onclick*='Francisco']
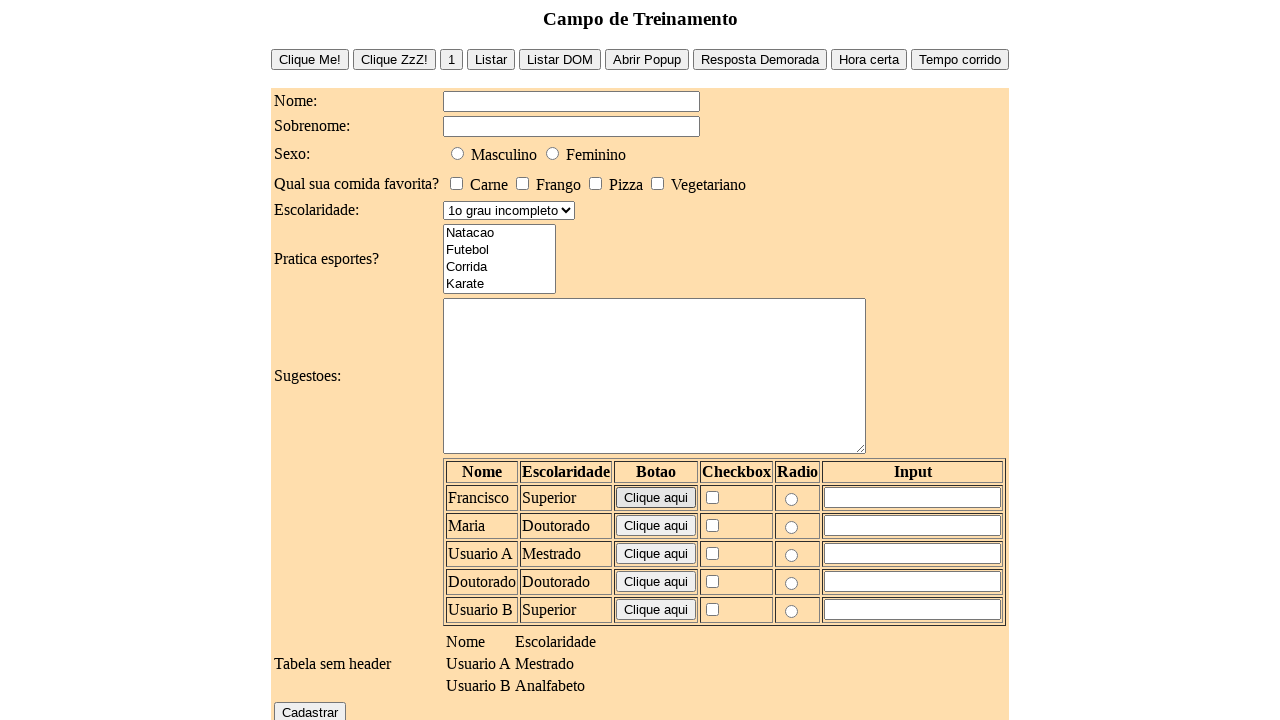

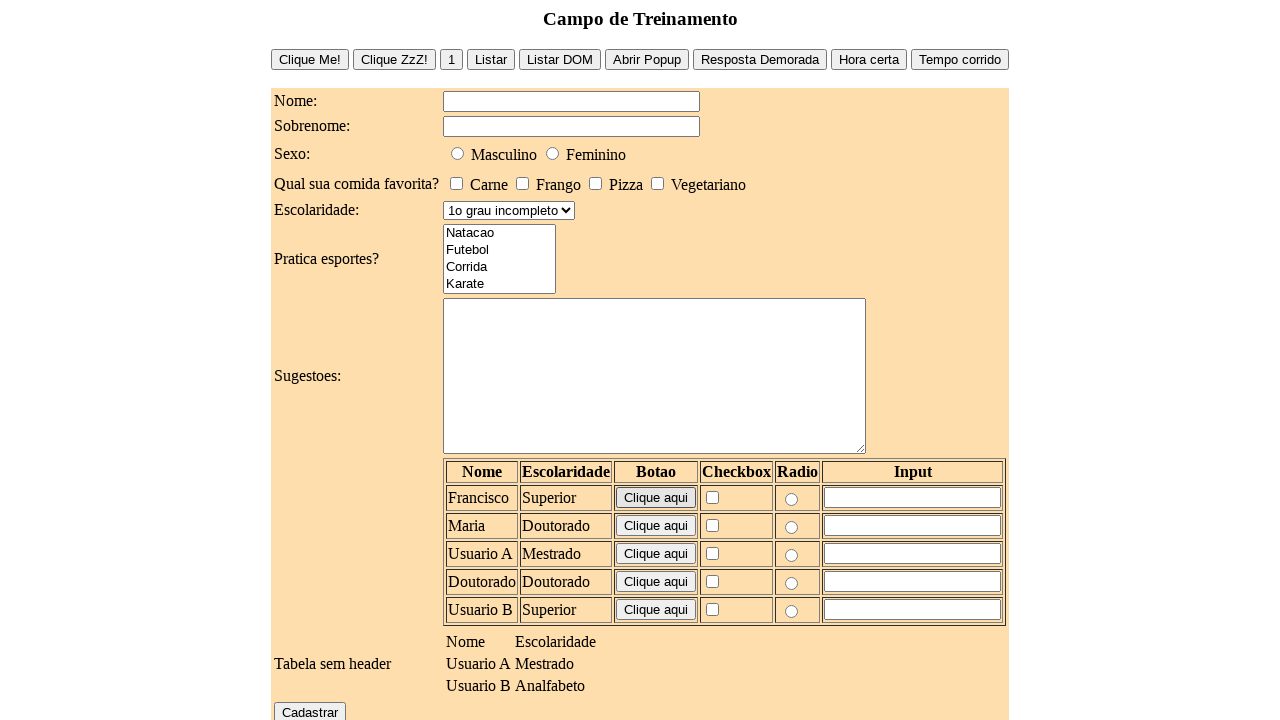